Tests that the website displays the correct slogan by verifying the h1 element contains the expected text "Conectando corações, mudando vidas!"

Starting URL: https://petlov.vercel.app

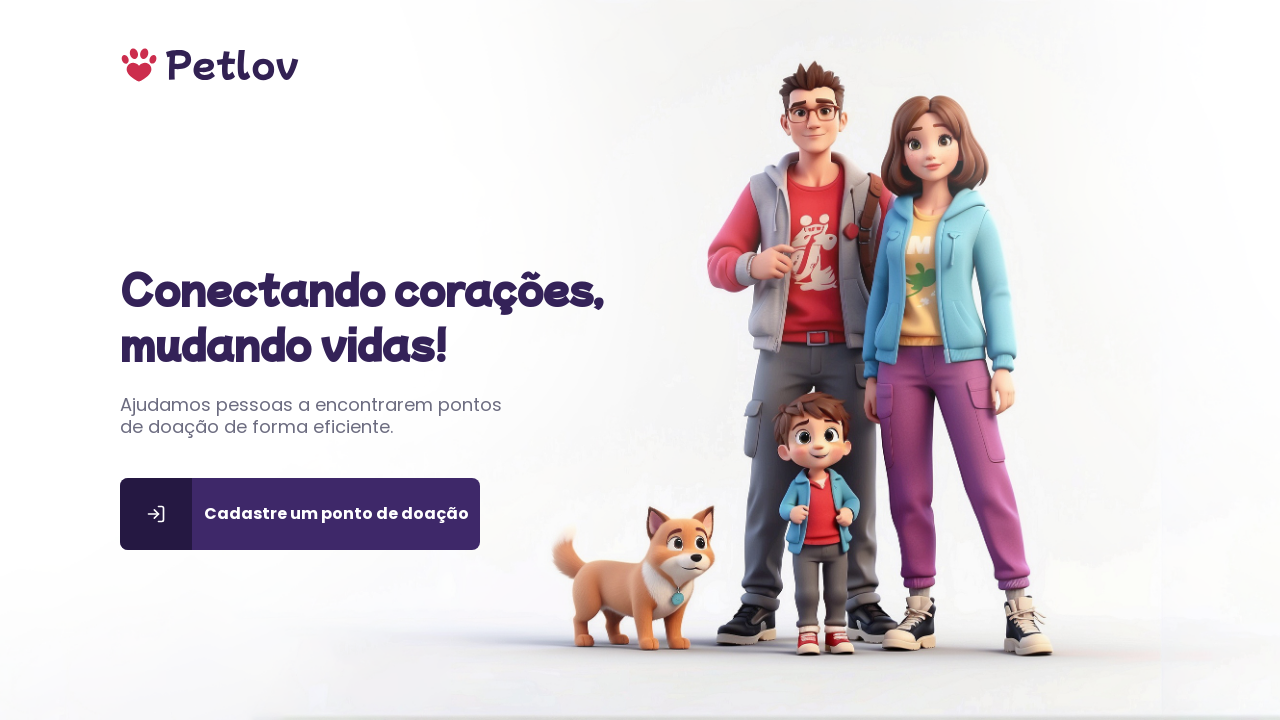

Navigated to https://petlov.vercel.app
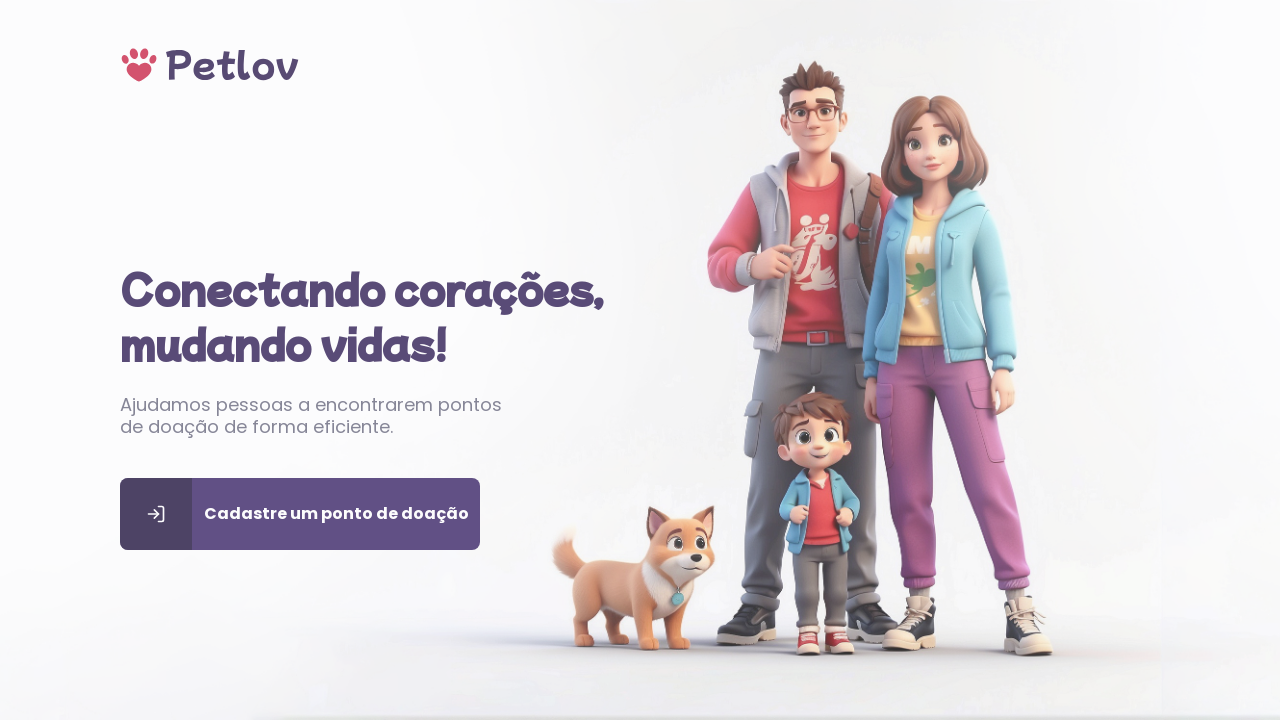

H1 element became visible
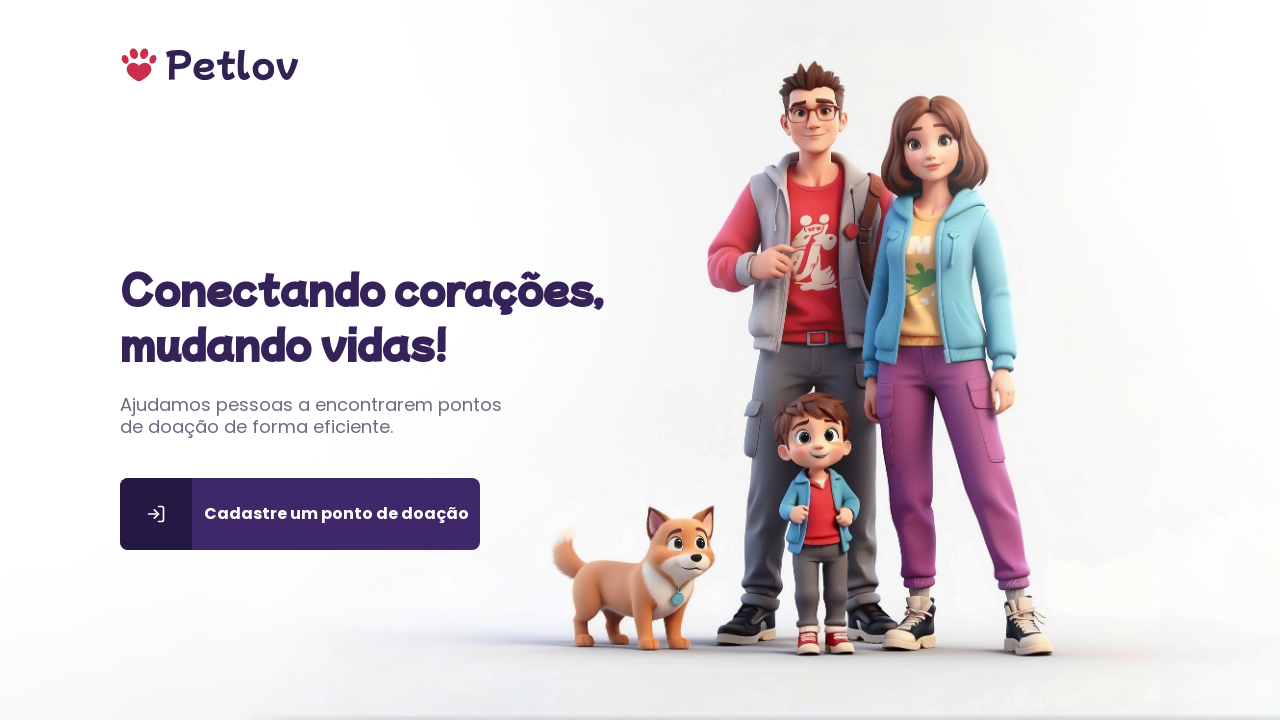

Verified h1 element contains correct slogan: 'Conectando corações, mudando vidas!'
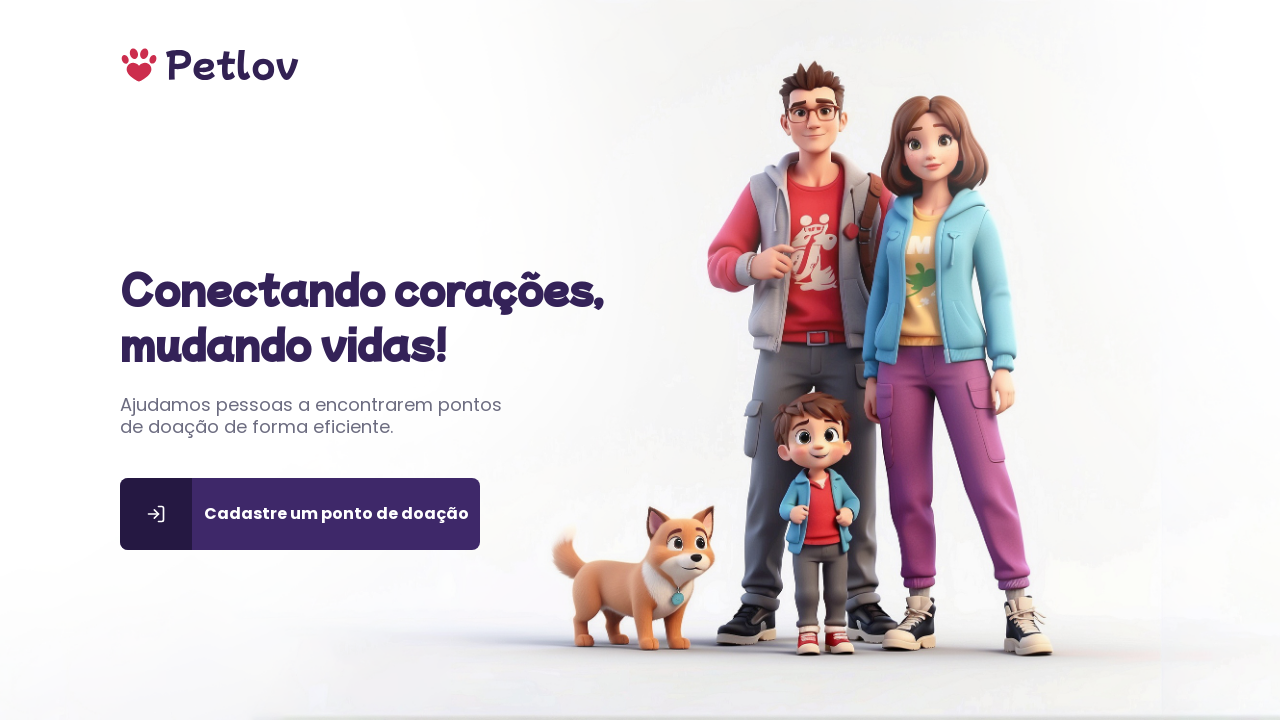

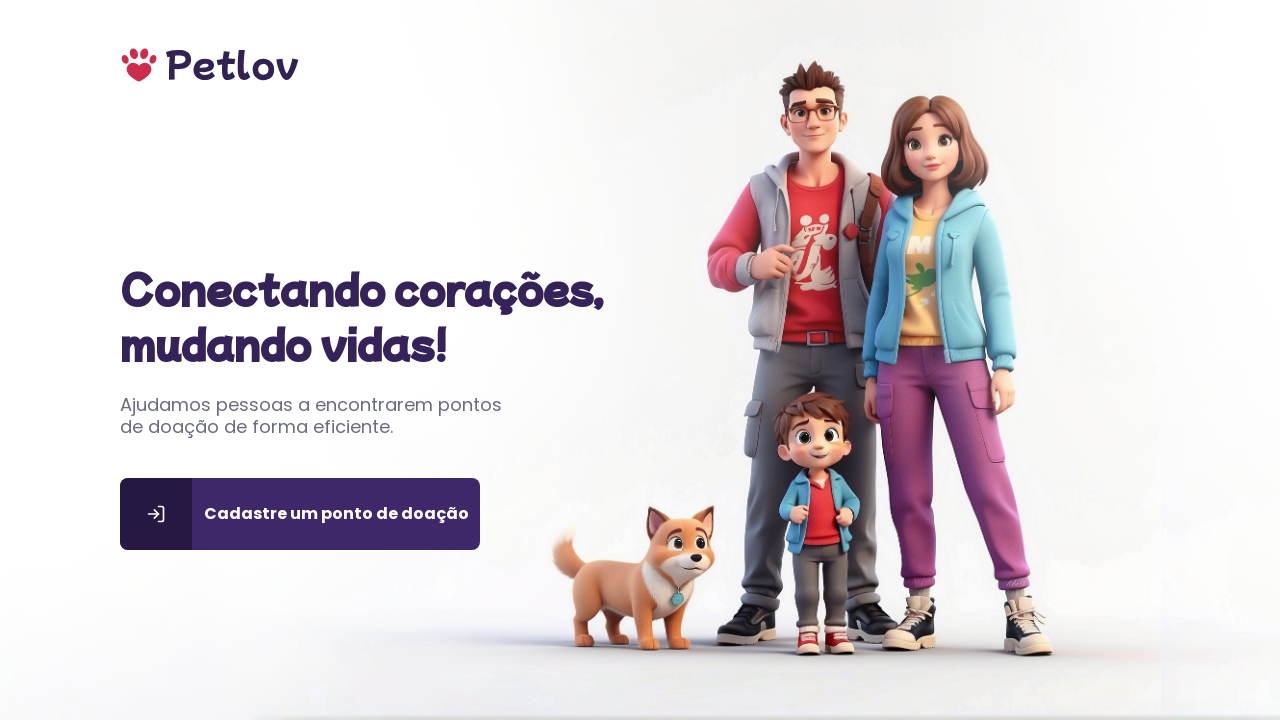